Tests handling of a confirm alert by dismissing it (clicking Cancel)

Starting URL: https://the-internet.herokuapp.com/javascript_alerts

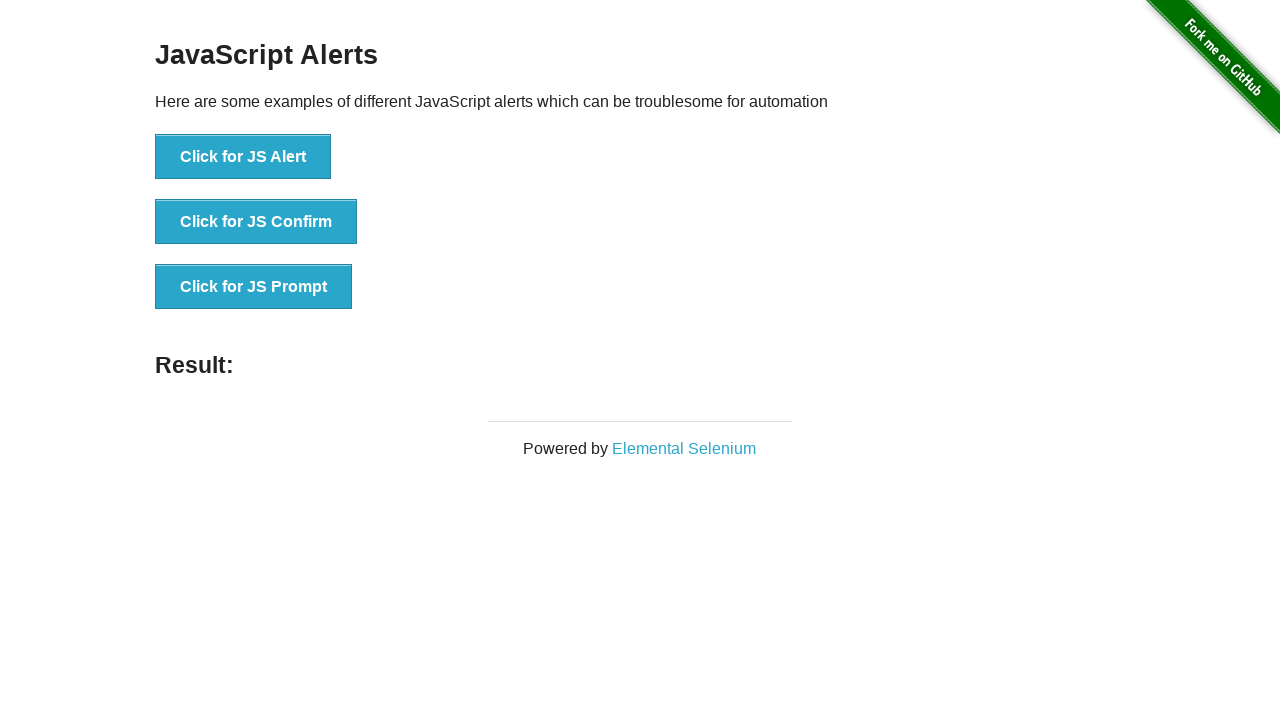

Clicked button to trigger confirm alert at (256, 222) on #content > div > ul > li:nth-child(2) > button
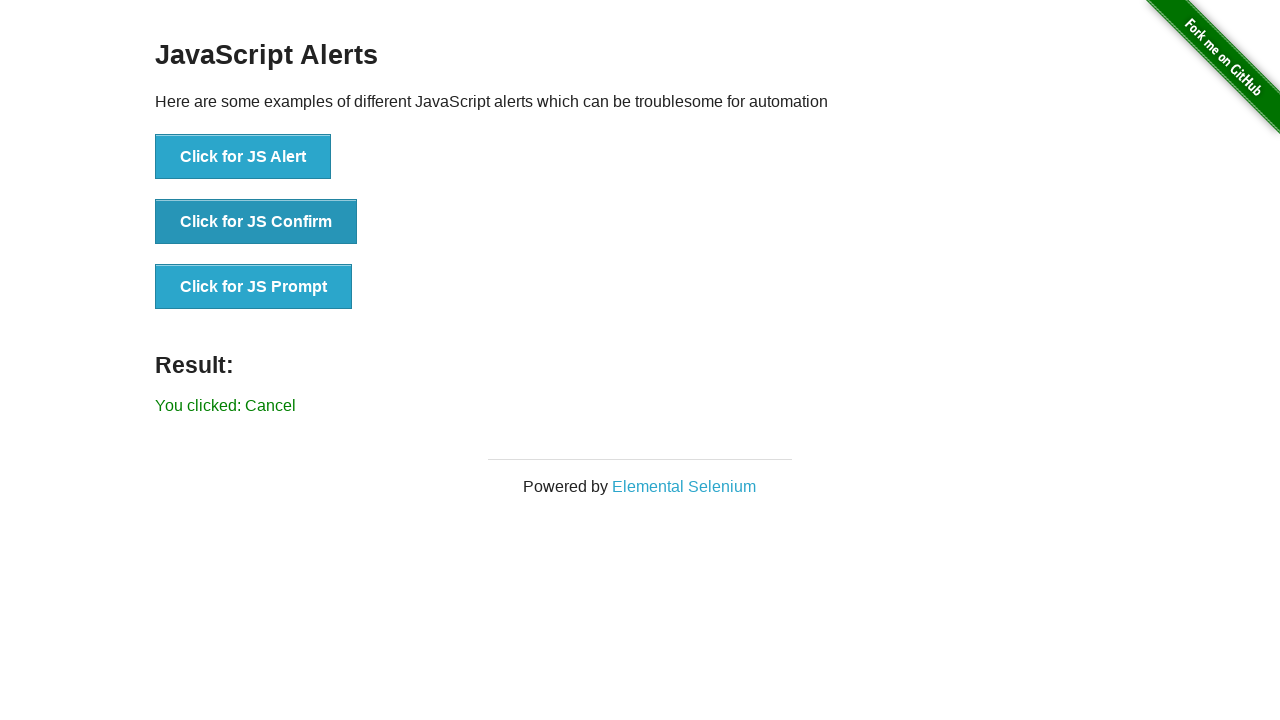

Dismissed the confirm alert by clicking Cancel
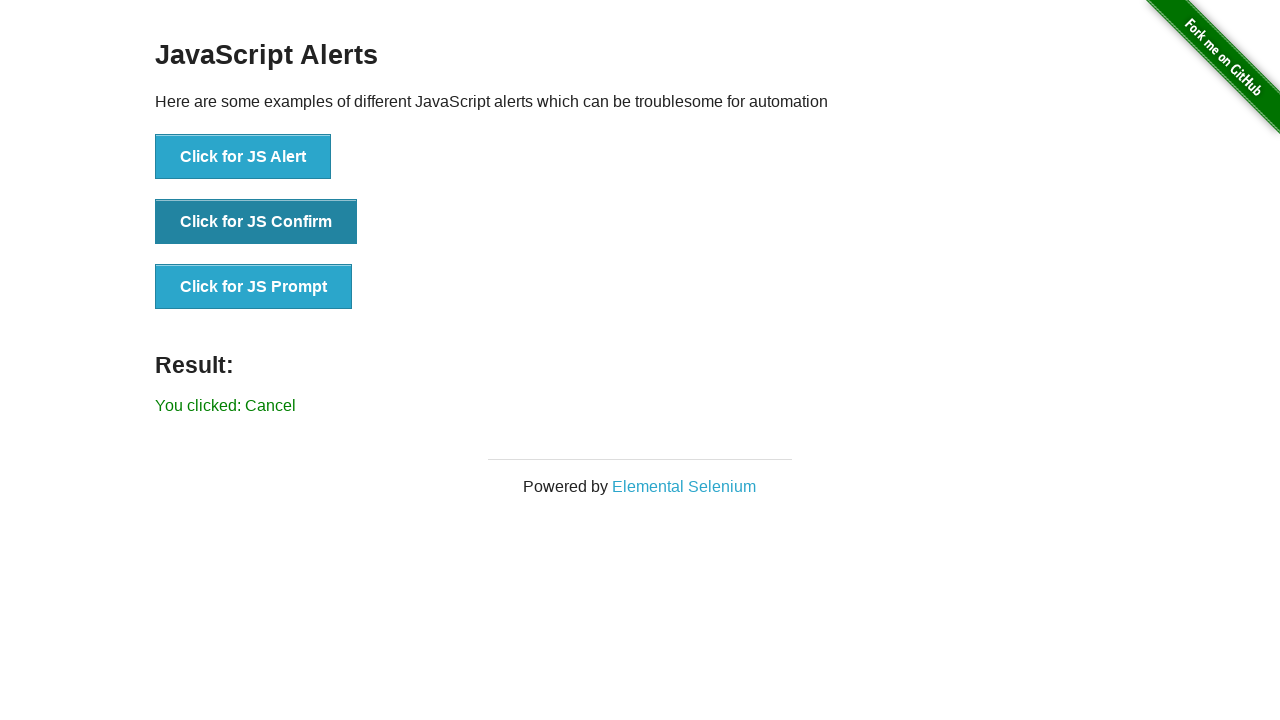

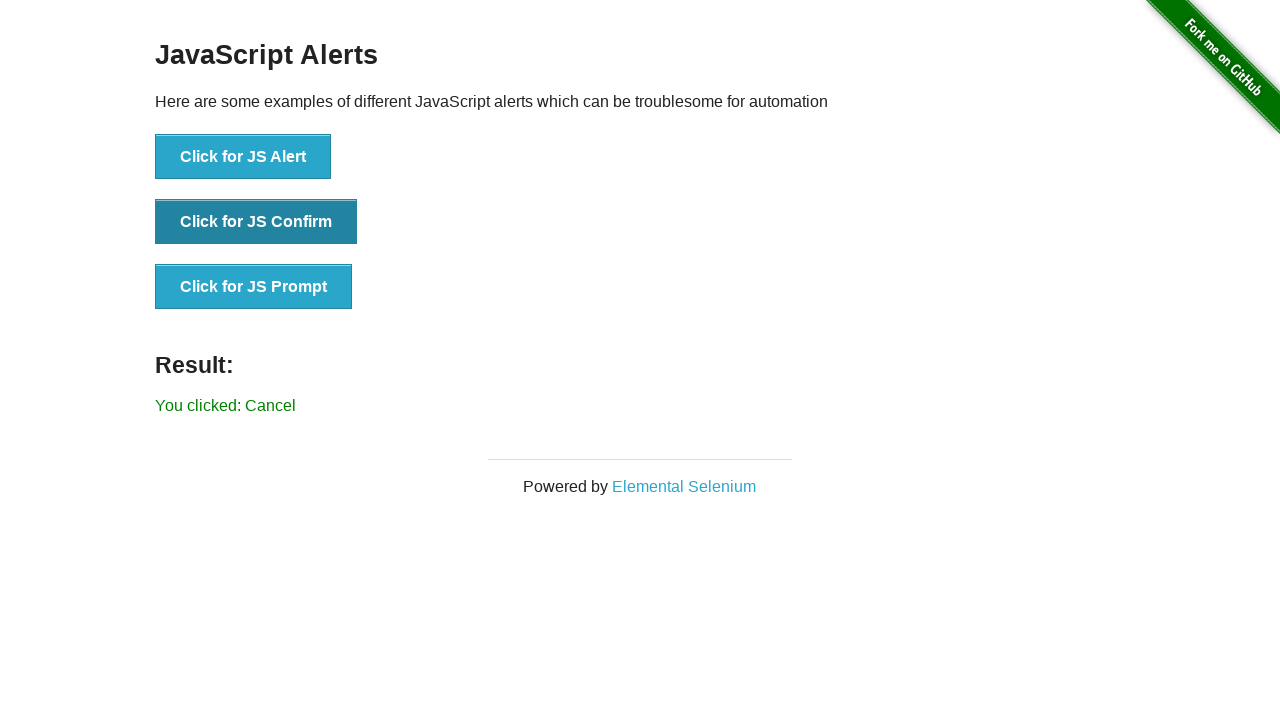